Tests the state change of return date field when switching between One Way and Round Trip radio buttons on a flight booking form

Starting URL: https://rahulshettyacademy.com/dropdownsPractise/

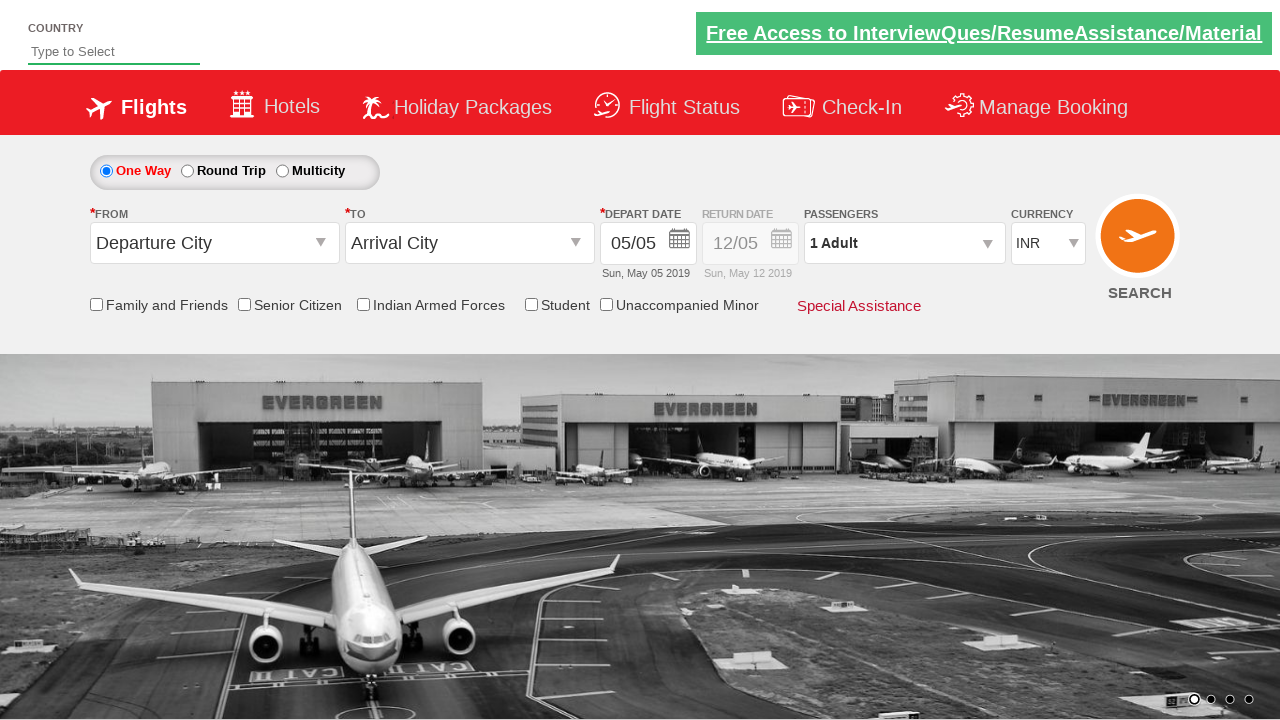

Clicked on One Way radio button at (106, 171) on #ctl00_mainContent_rbtnl_Trip_0
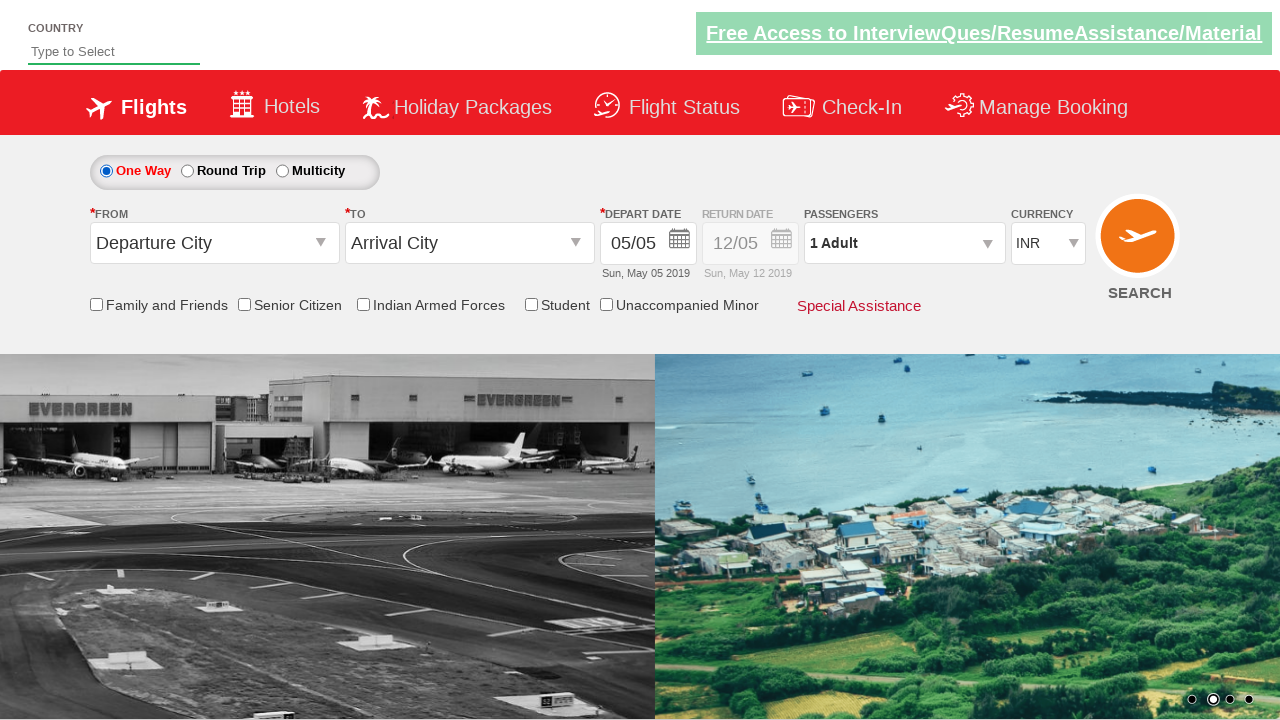

Located return date field element
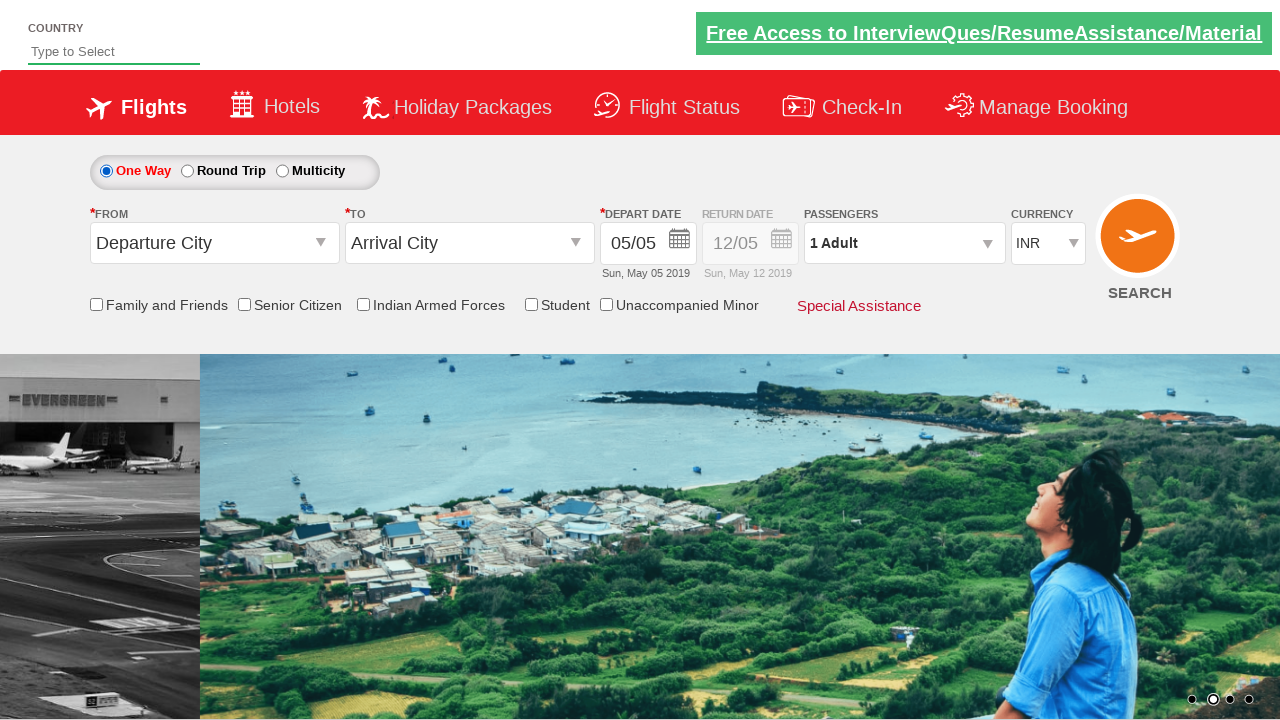

Retrieved style attribute from return date field
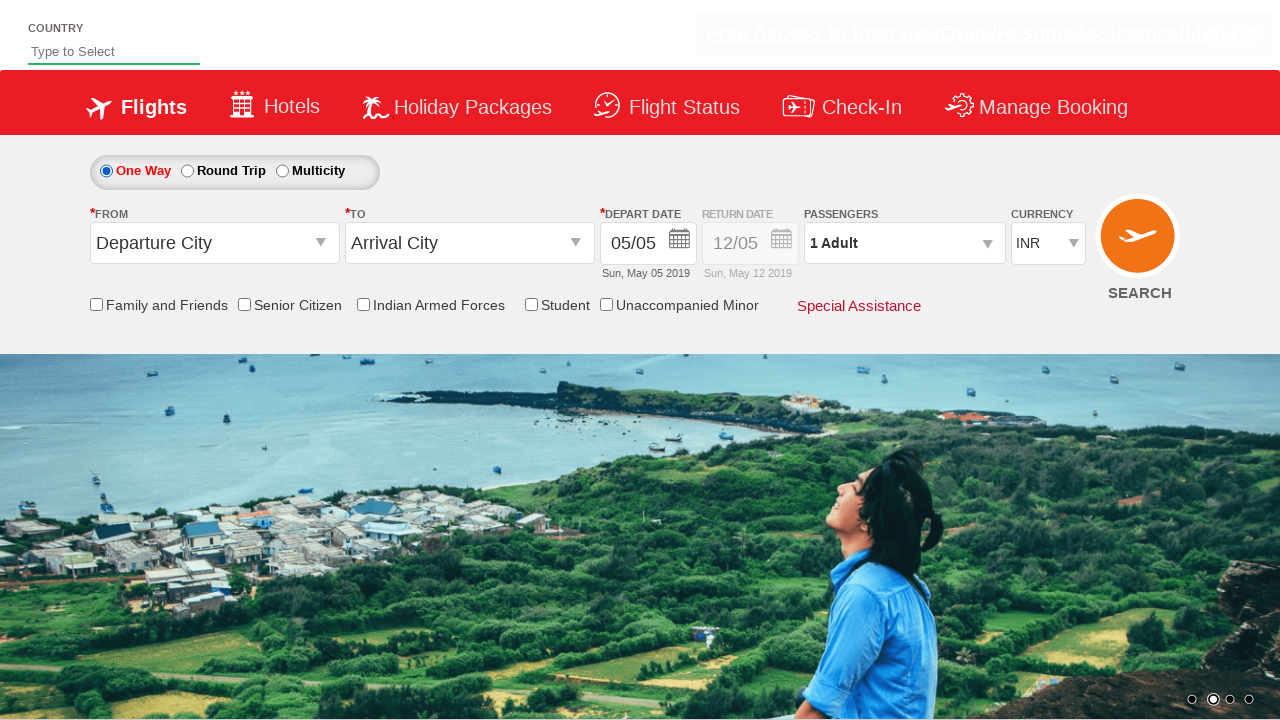

Verified return date field is disabled (opacity 0.5) for One Way trip
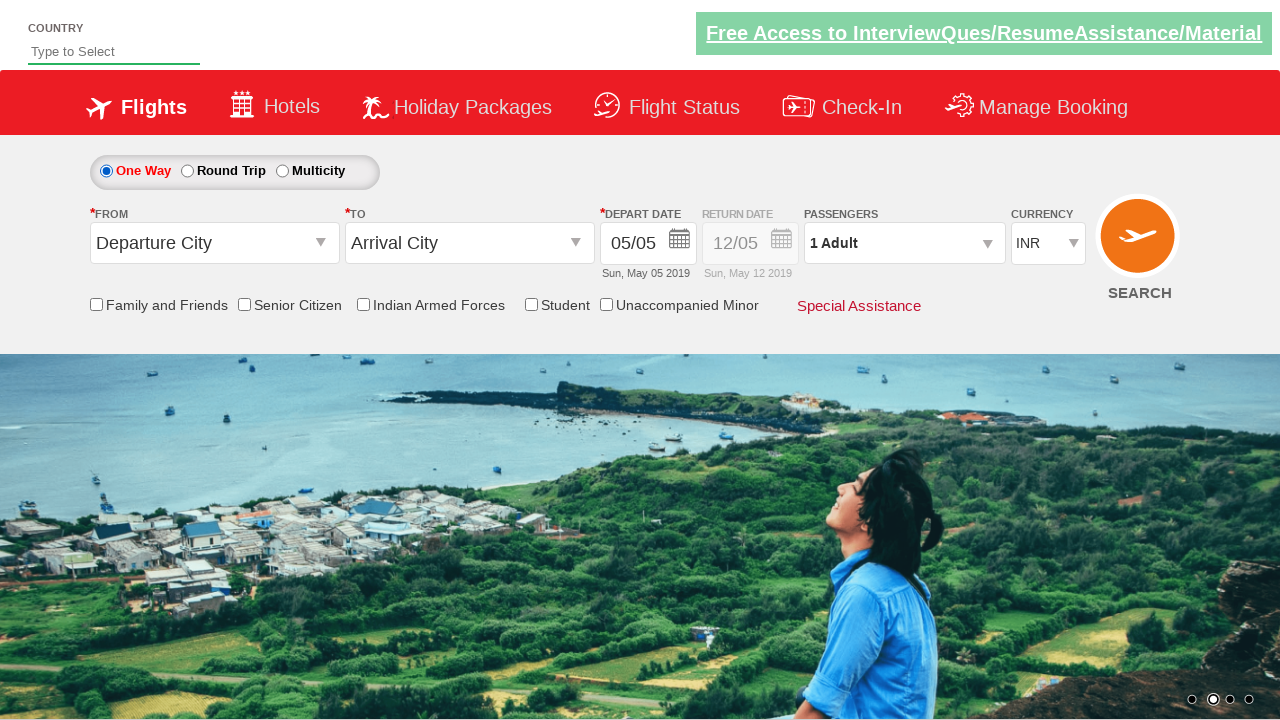

Clicked on Round Trip radio button at (187, 171) on #ctl00_mainContent_rbtnl_Trip_1
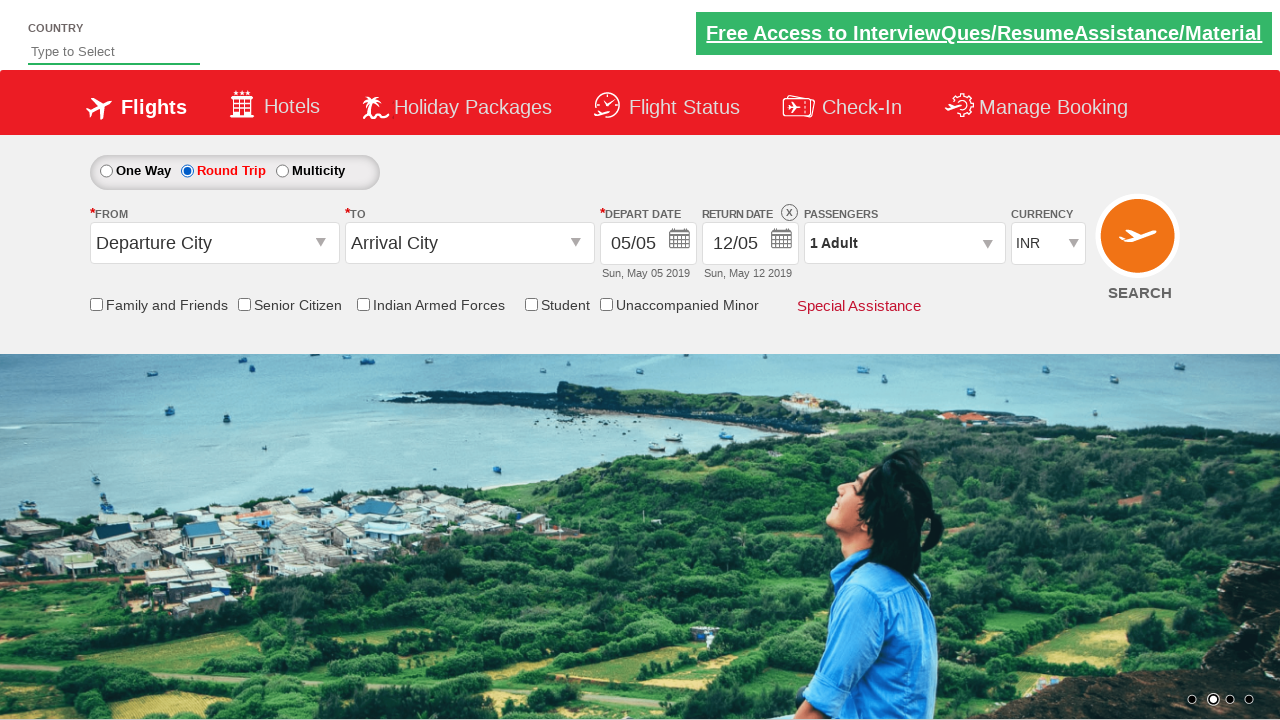

Retrieved style attribute from return date field after switching to Round Trip
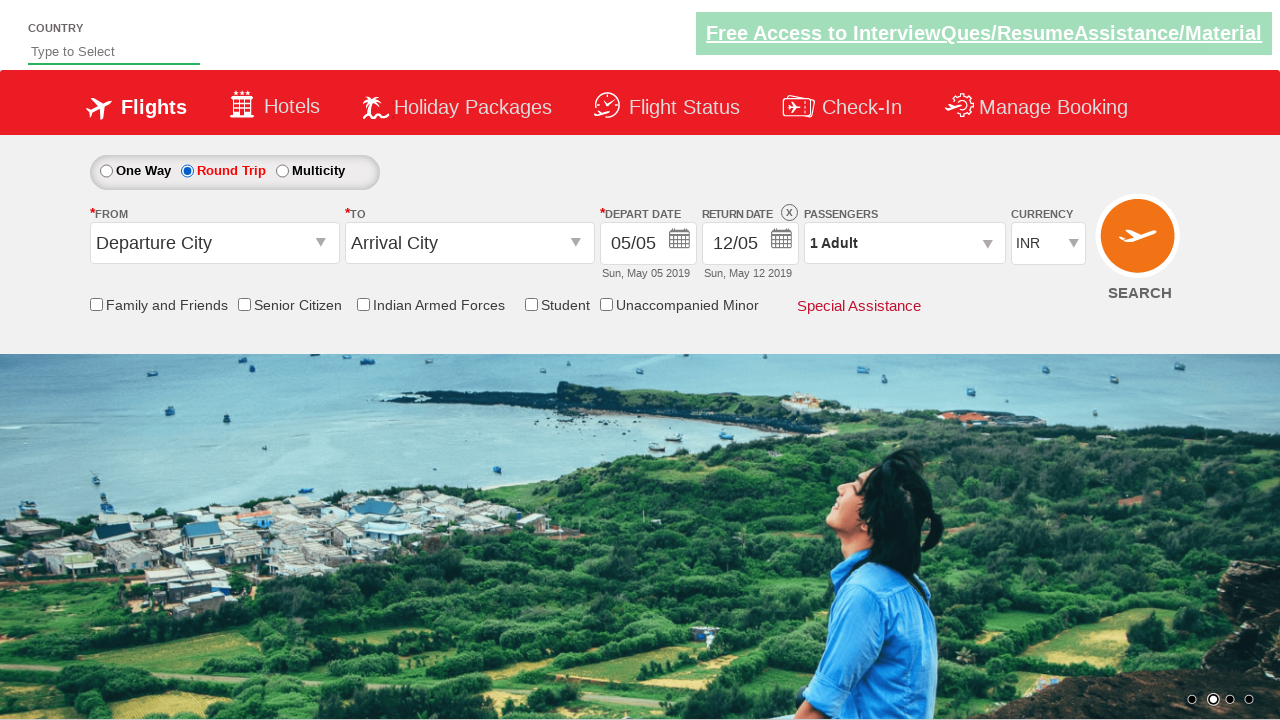

Verified return date field is enabled (opacity 1) for Round Trip
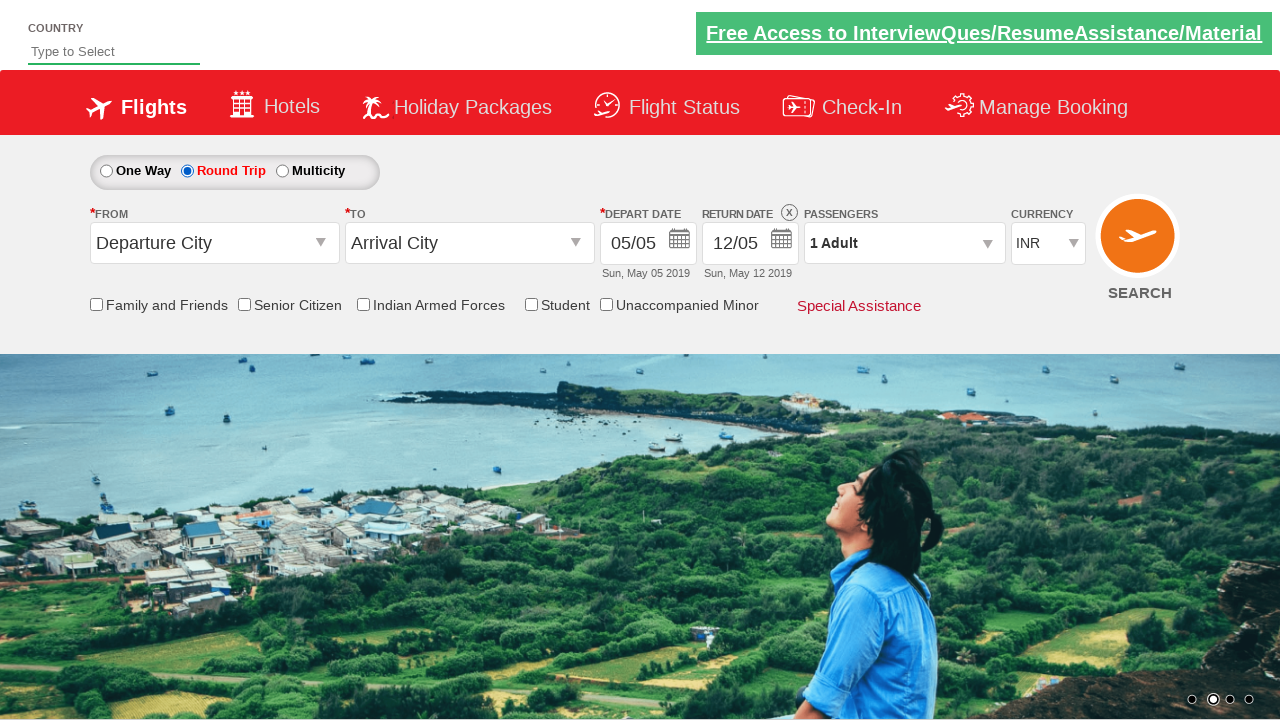

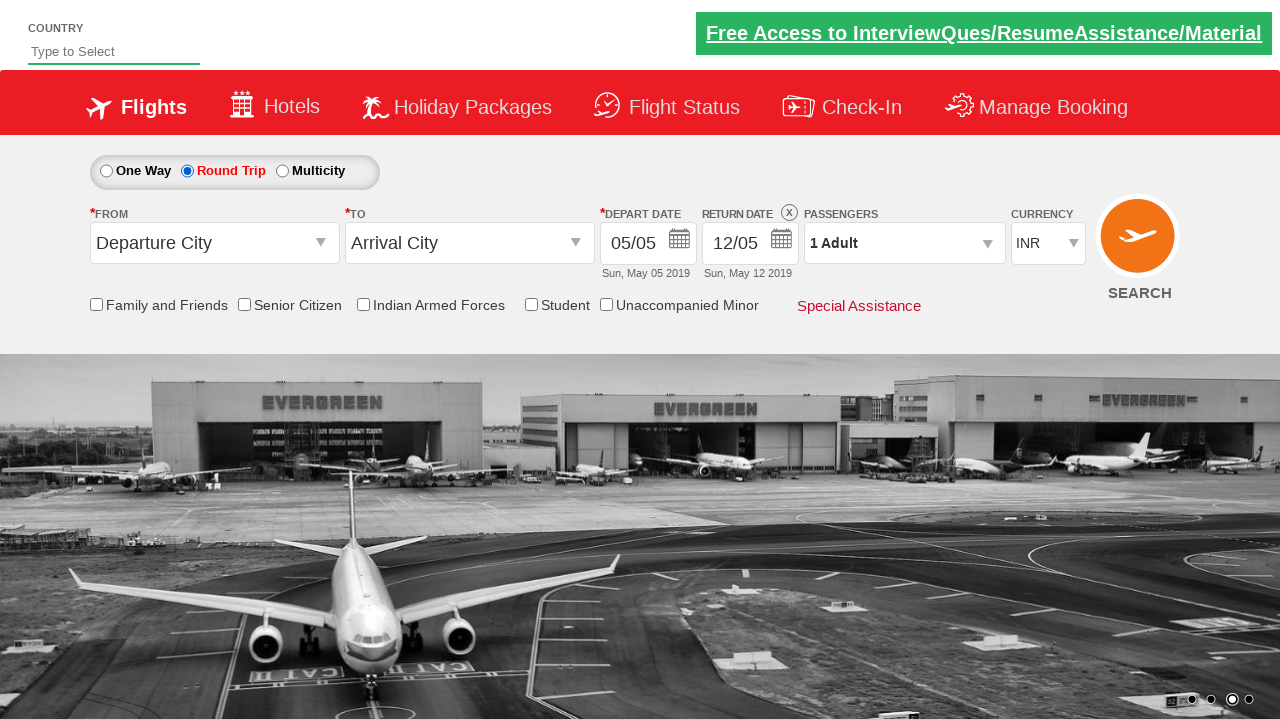